Tests finding a link by partial text (a calculated number), clicking it, then filling out a form with personal information fields (first name, last name, city, country) and submitting it.

Starting URL: http://suninjuly.github.io/find_link_text

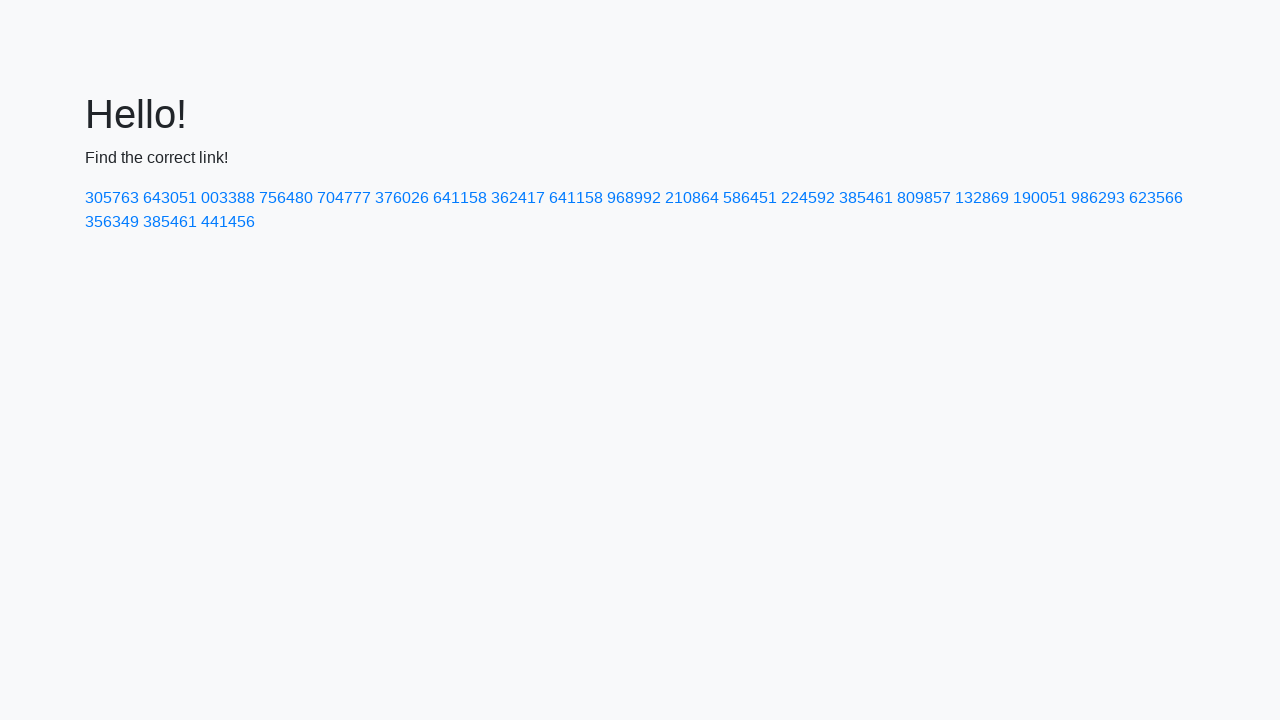

Clicked link containing calculated number '224592' at (808, 198) on a:has-text('224592')
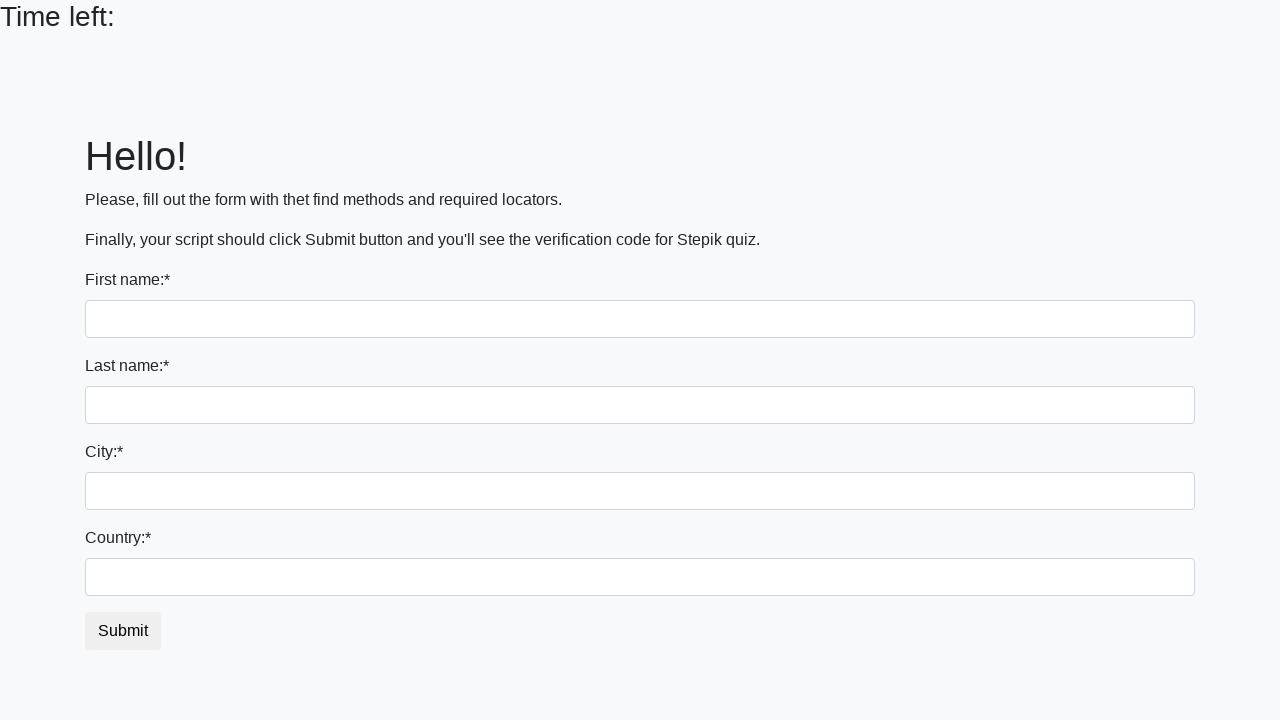

Filled first name field with 'Ivan' on input
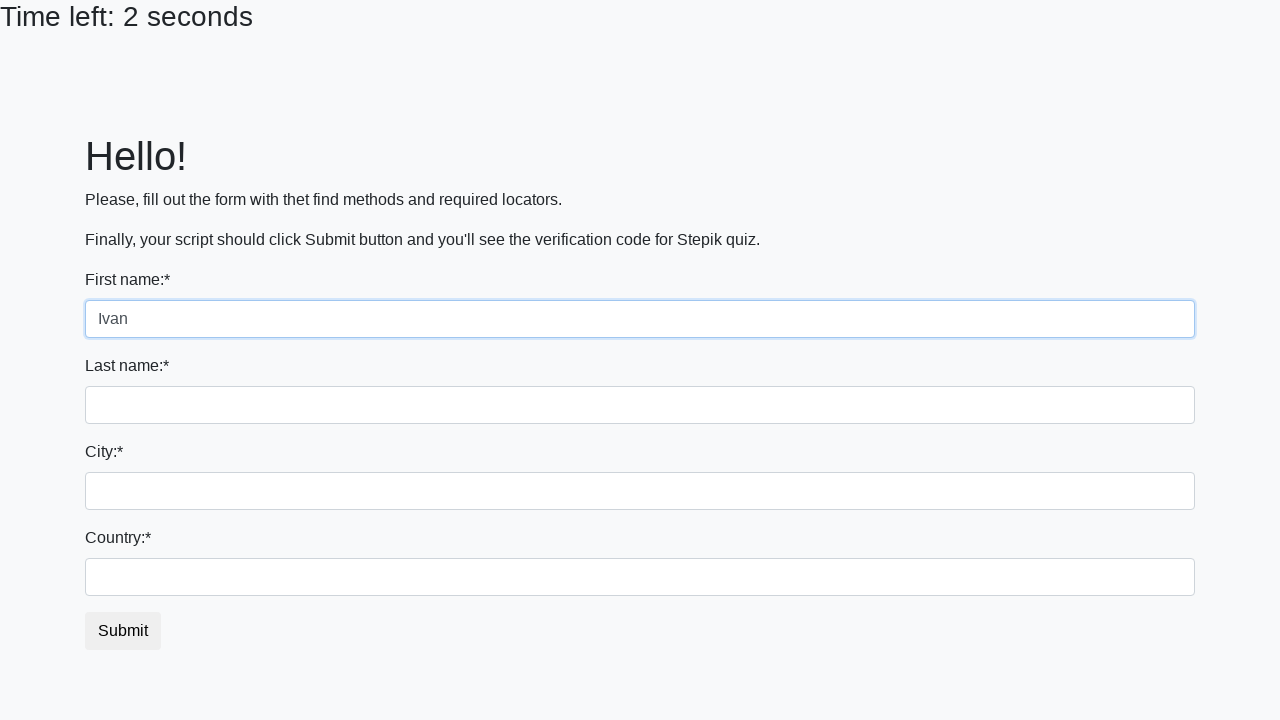

Filled last name field with 'Petrov' on input[name='last_name']
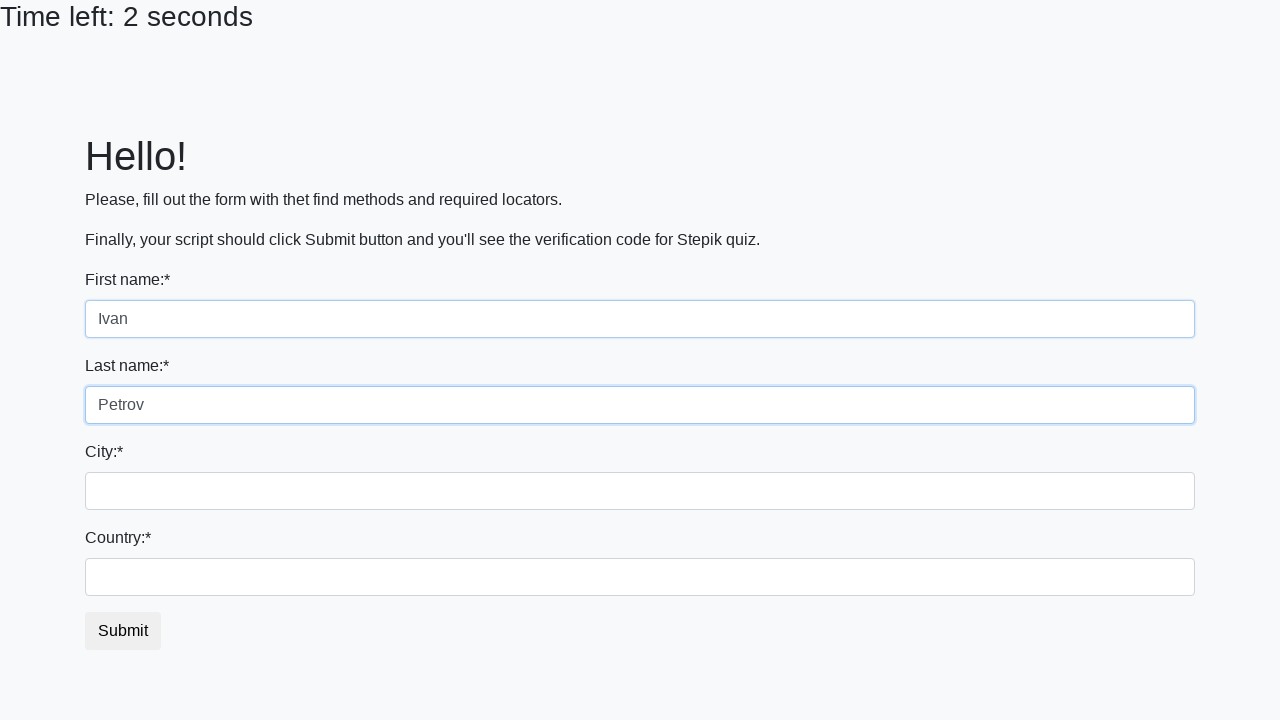

Filled city field with 'Smolensk' on .form-control.city
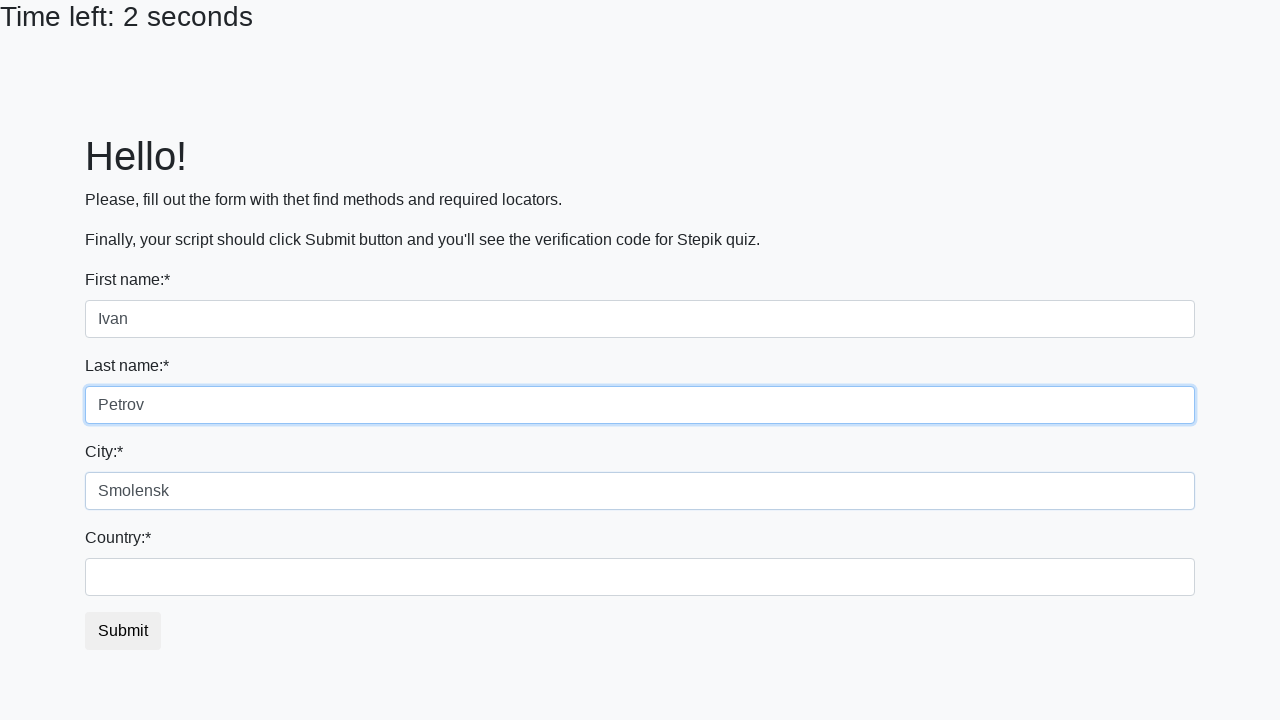

Filled country field with 'Russia' on #country
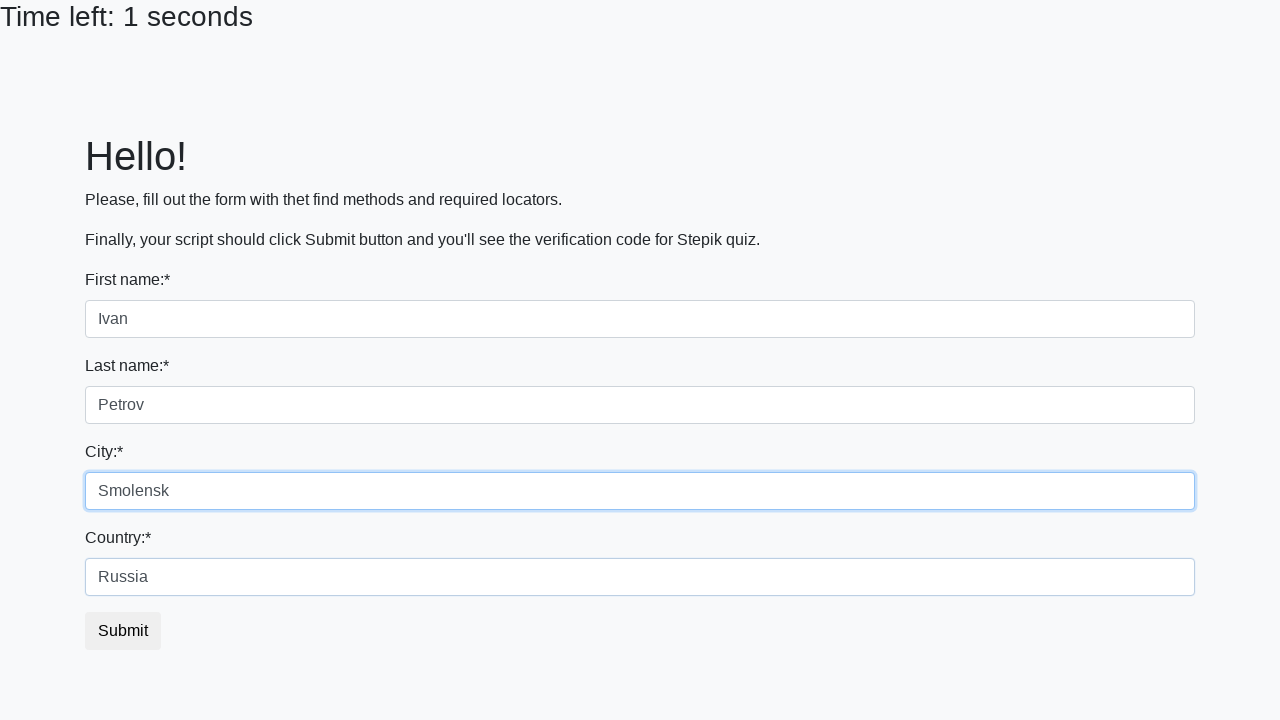

Clicked submit button to complete form at (123, 631) on button.btn
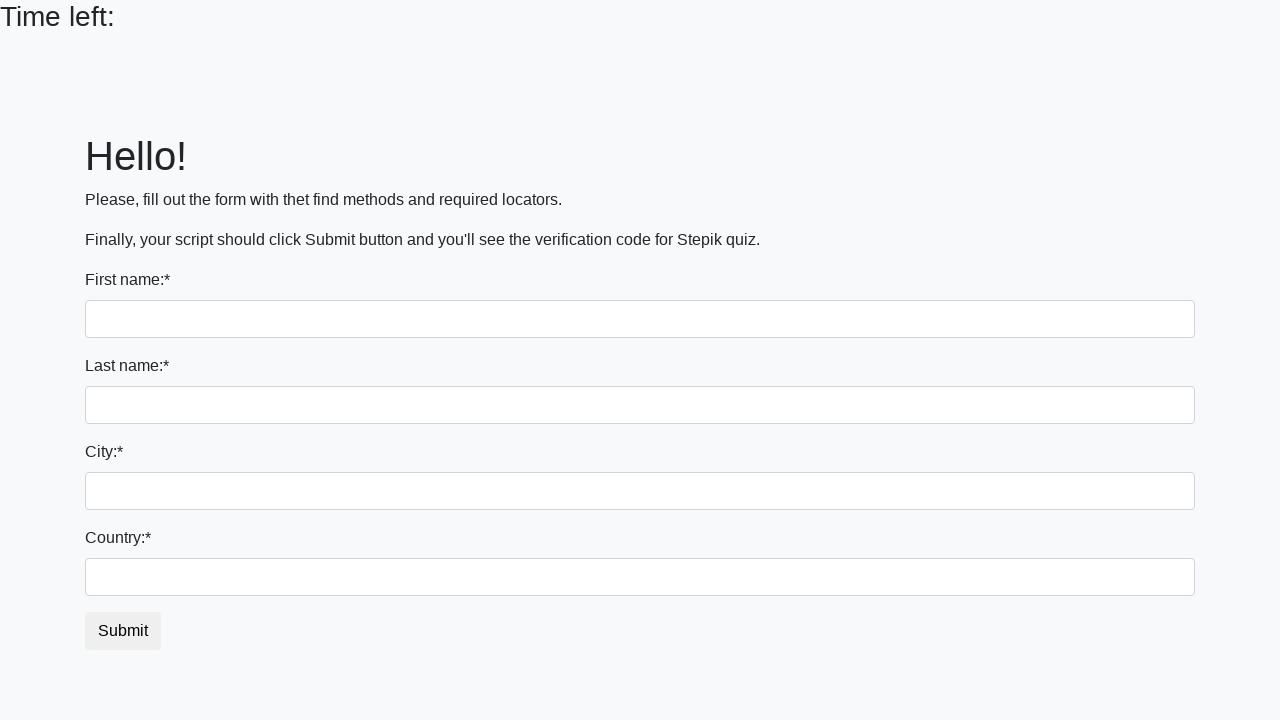

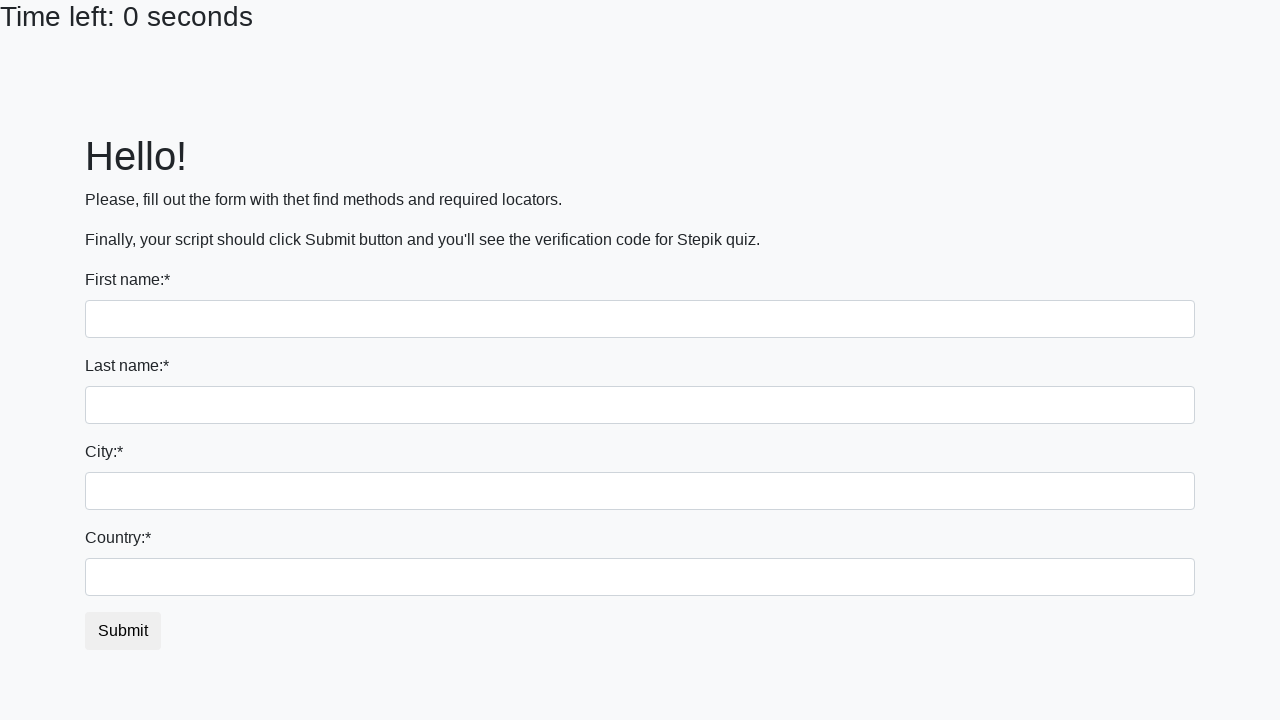